Tests the "Member Stories and Gallery" navigation by hovering over the "OUR APPROACH" menu item and clicking on "Member Stories and Gallery" submenu, then verifies the correct page URL is loaded.

Starting URL: https://babbangona.com

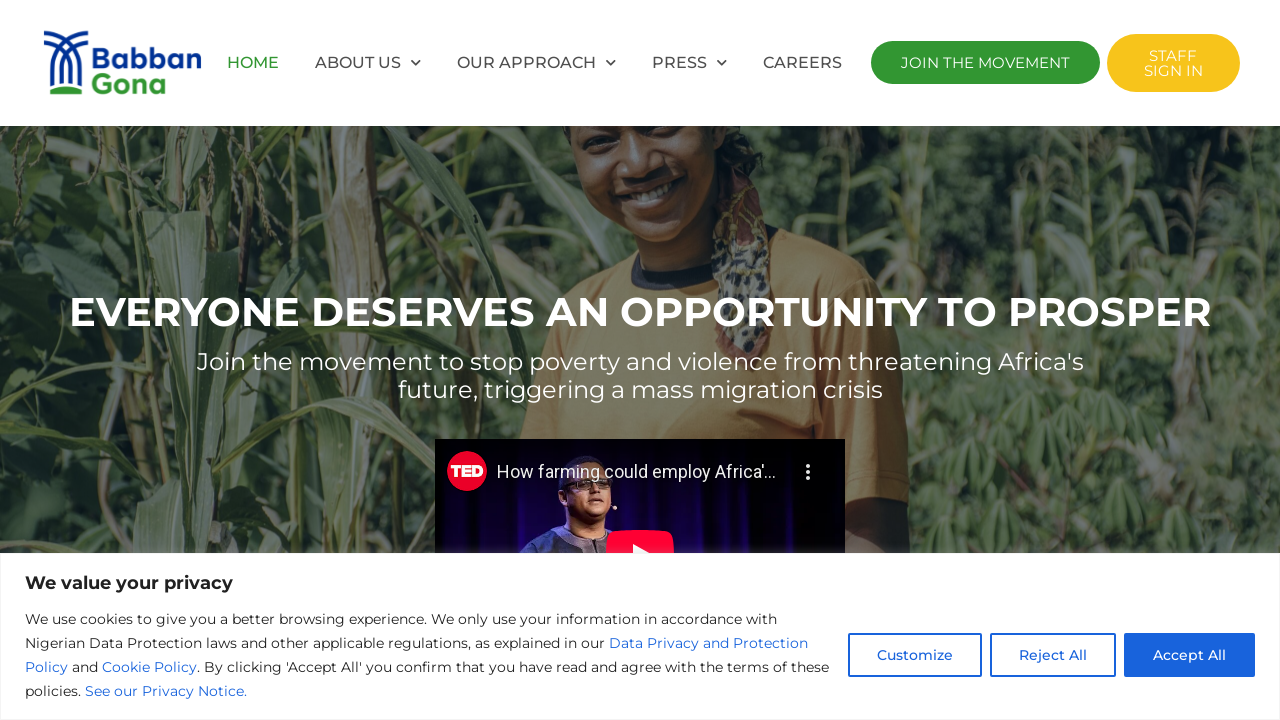

Hovered over 'OUR APPROACH' menu item to reveal dropdown at (537, 63) on (//ul/li/a[text()='OUR APPROACH'])[1]
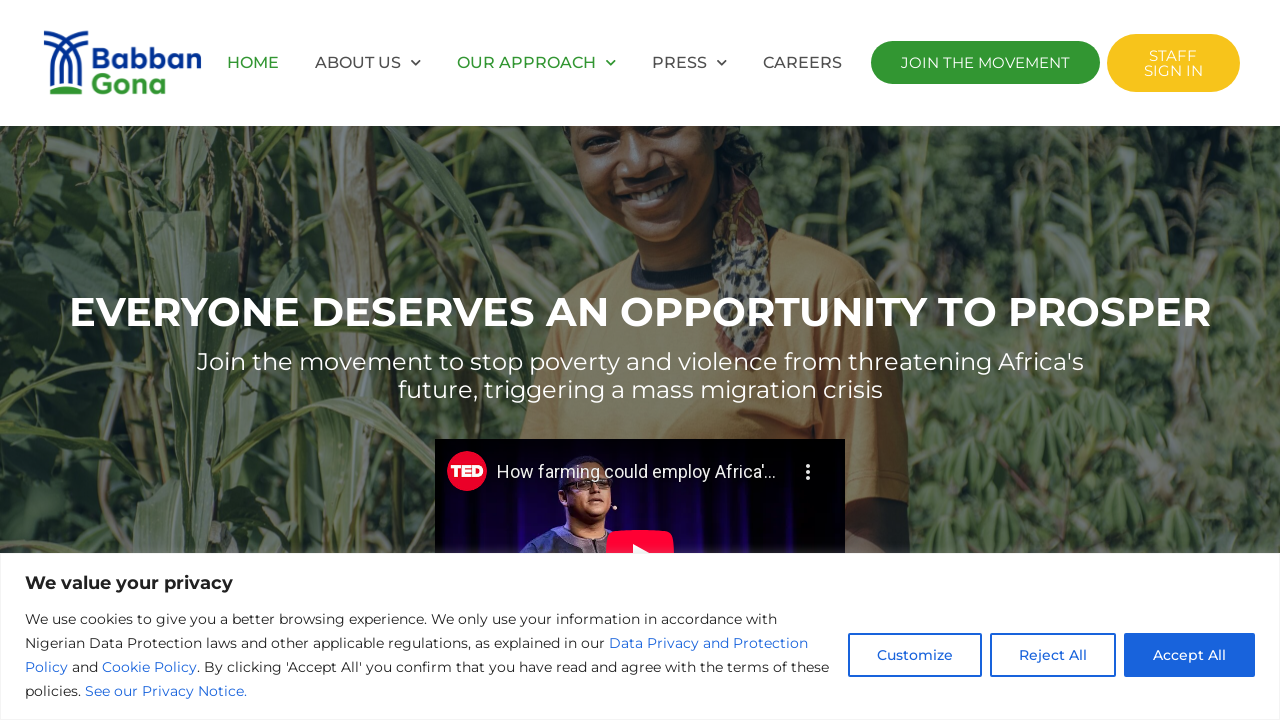

Clicked 'OUR APPROACH' menu item at (537, 63) on (//ul/li/a[text()='OUR APPROACH'])[1]
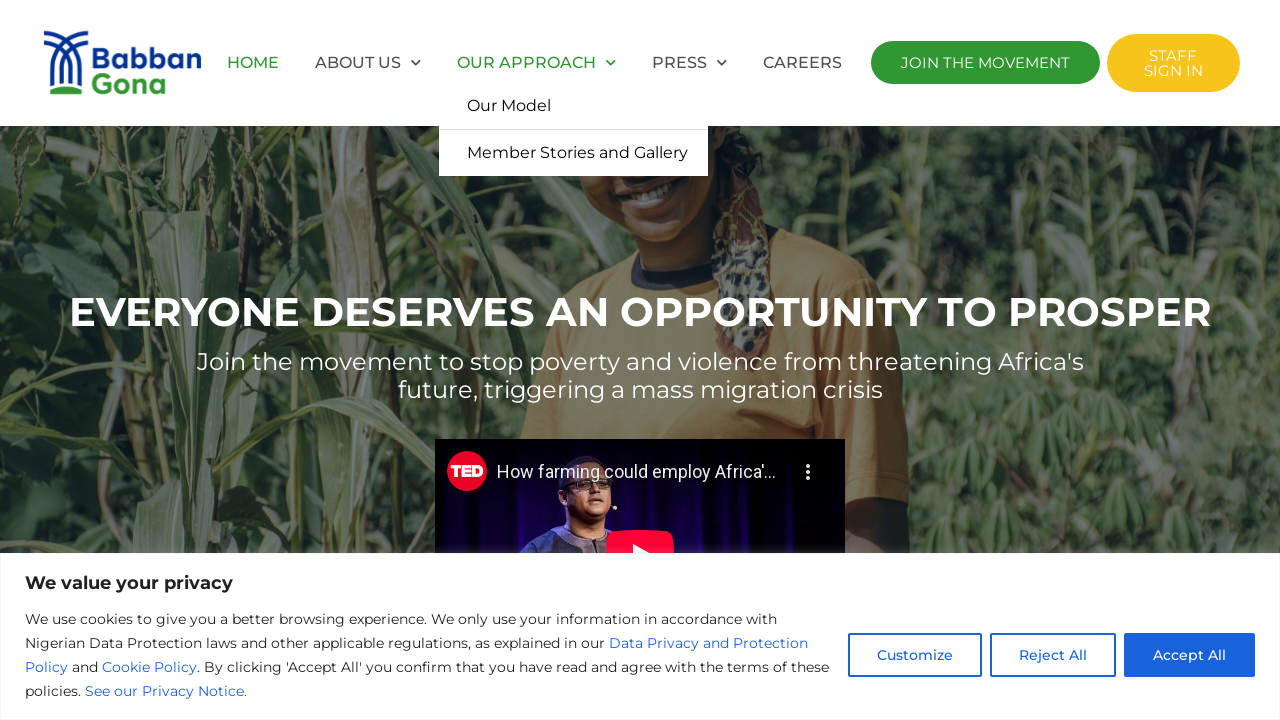

Waited 500ms for dropdown to appear
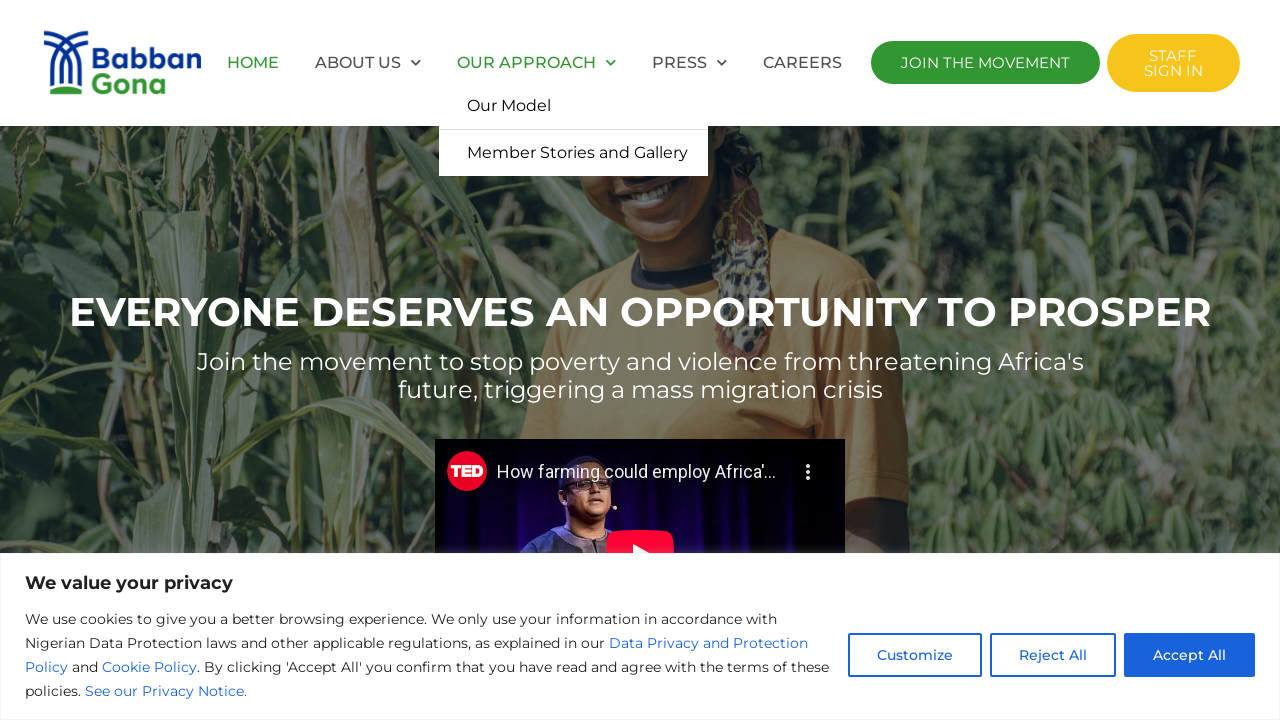

Clicked 'Member Stories and Gallery' submenu item at (574, 153) on (//ul/li/a[text()='Member Stories and Gallery'])[1]
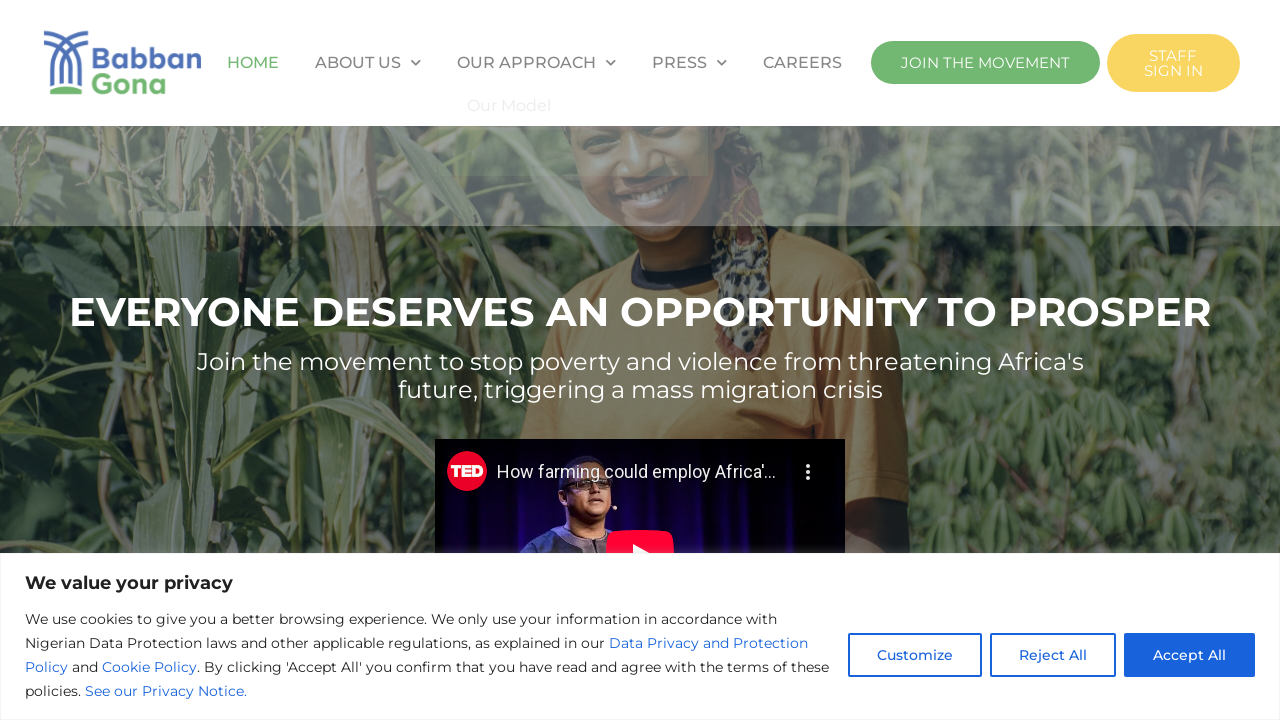

Verified navigation to Member Stories page at https://babbangona.com/member-stories/
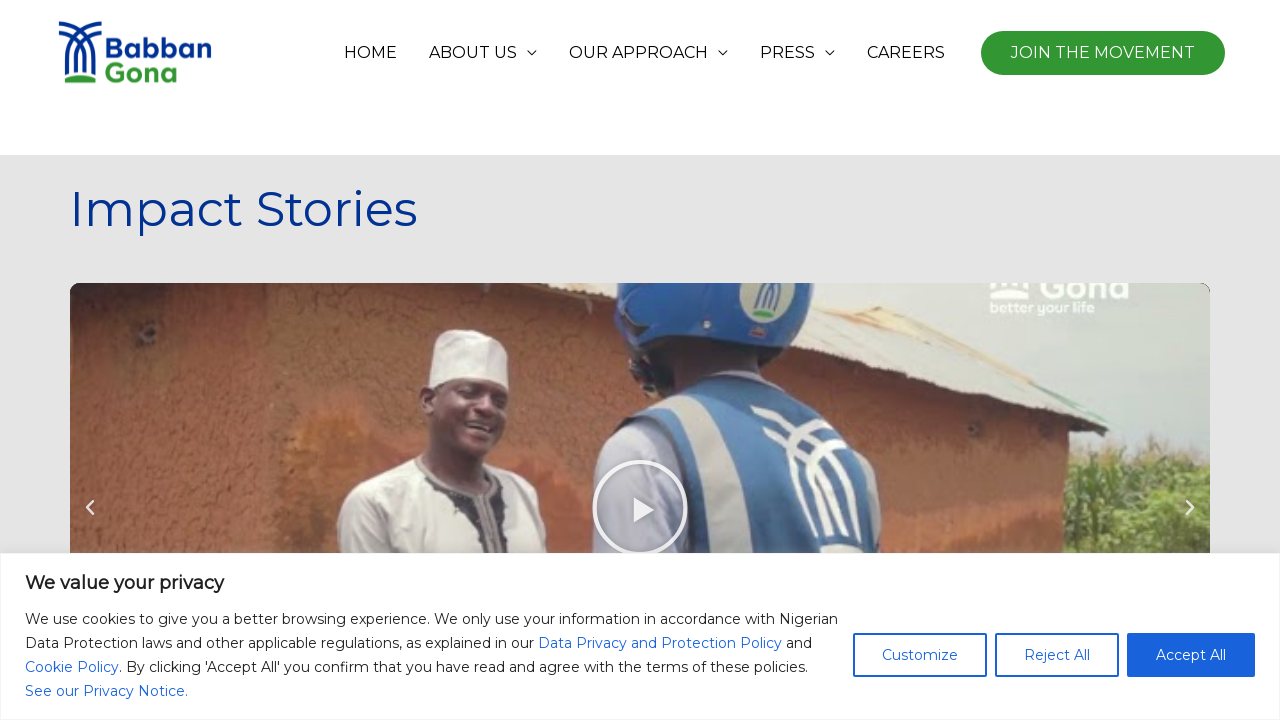

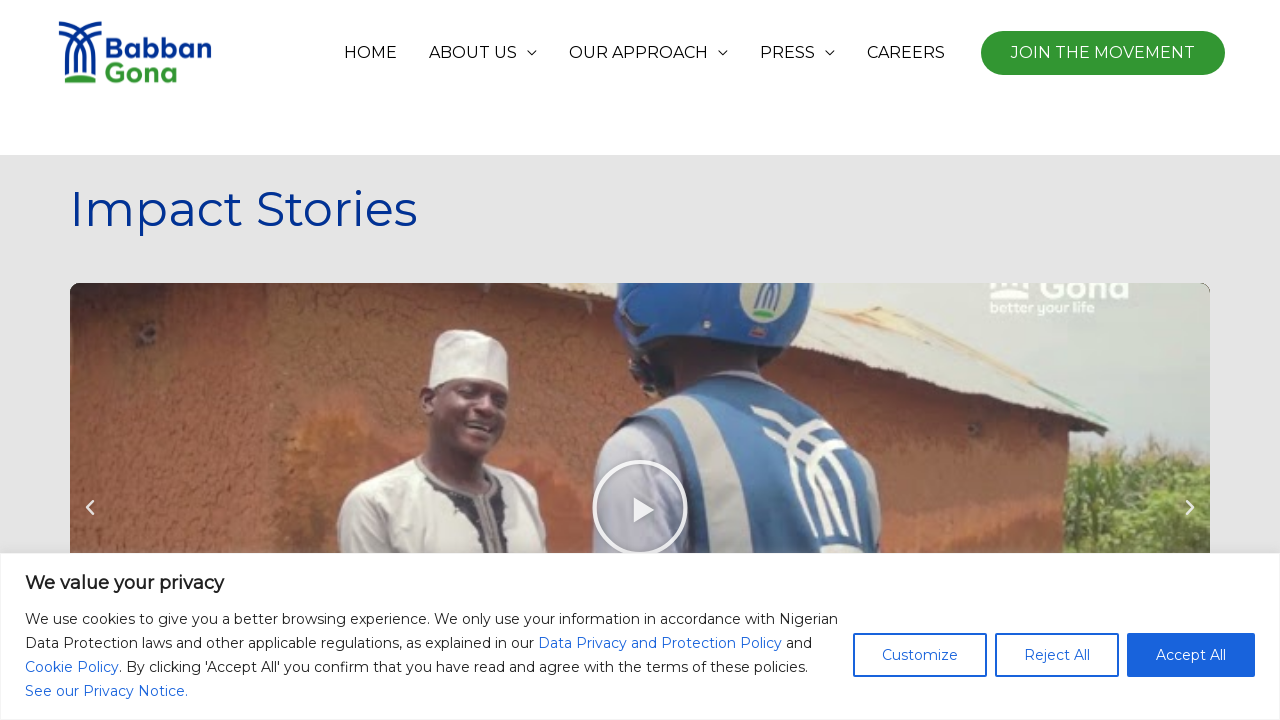